Tests the car search filter functionality on ss.lv by setting minimum year, maximum price, and transmission type filters, then submitting the search and navigating through paginated results.

Starting URL: https://www.ss.lv/lv/transport/cars/

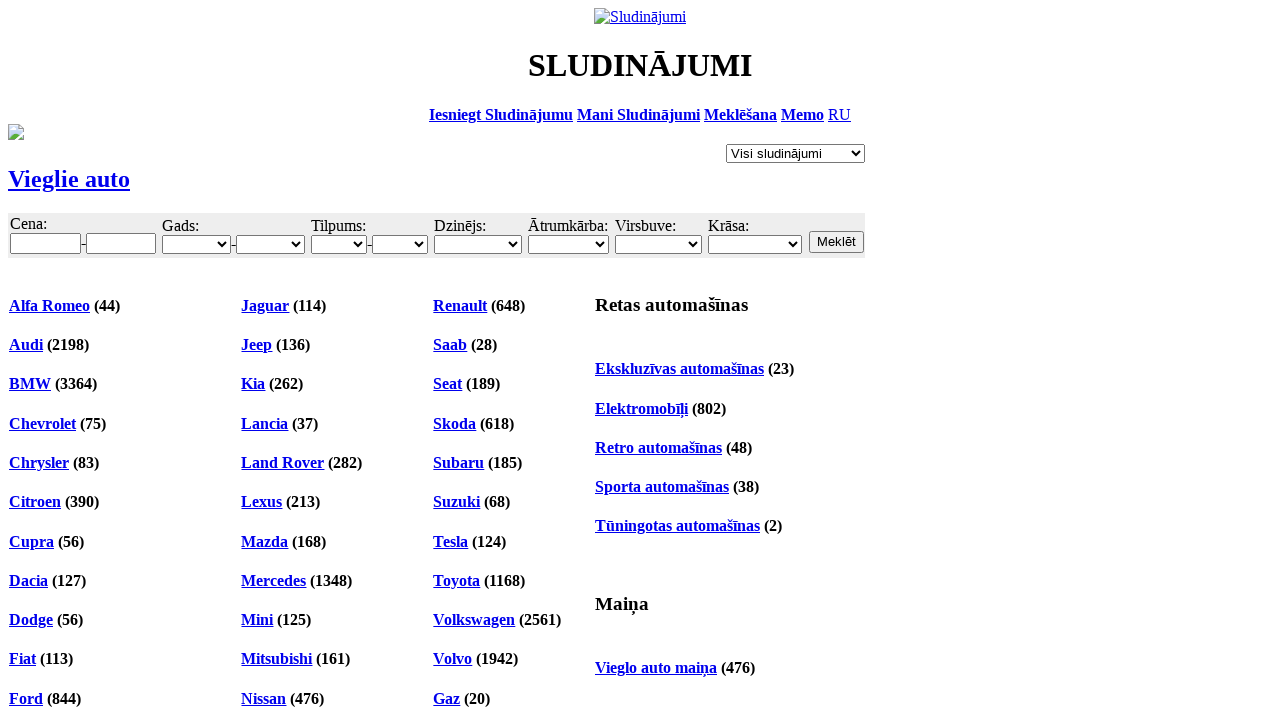

Filter form loaded successfully
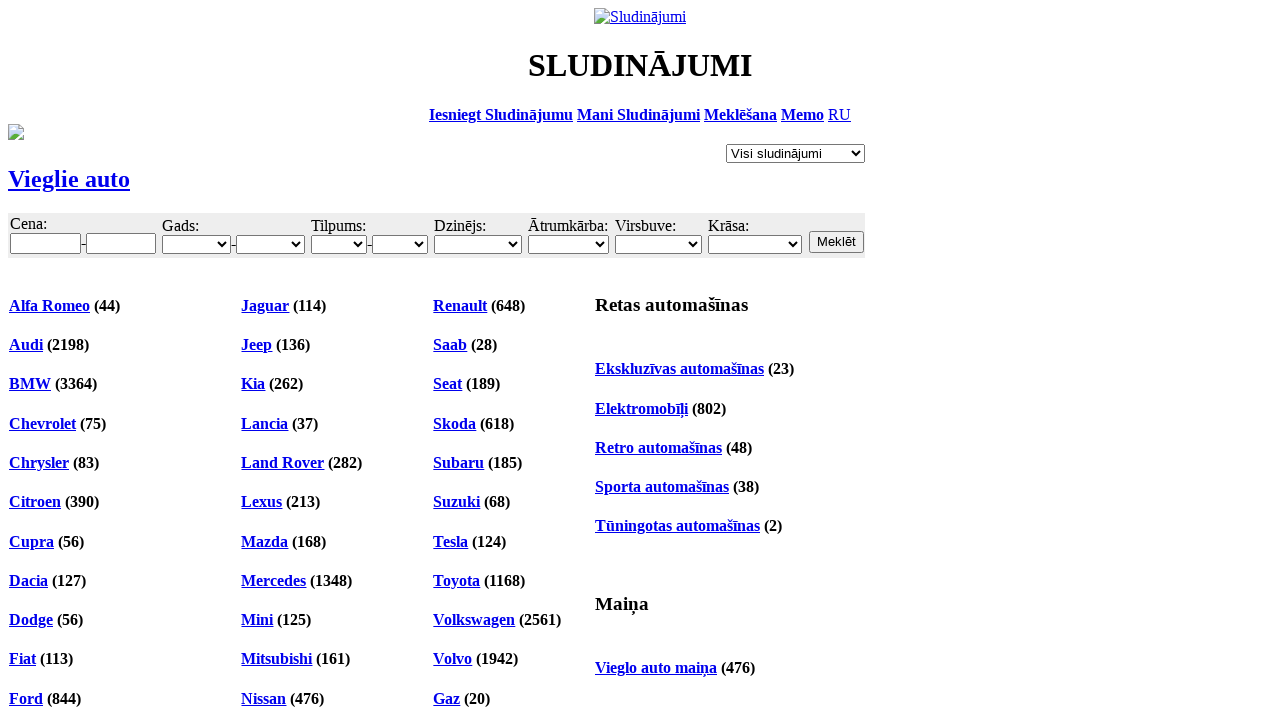

Set minimum year filter to 2016 on select[name='topt[18][min]']
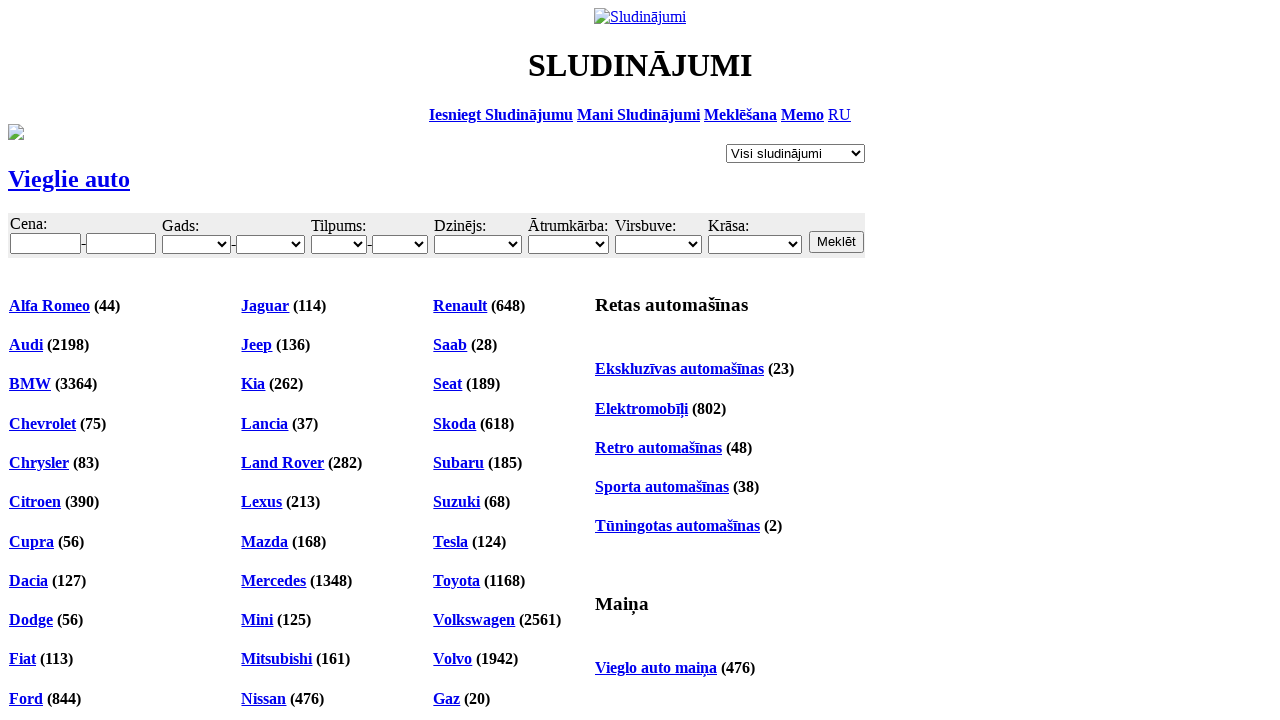

Set maximum price filter to 20000 on input[name='topt[8][max]']
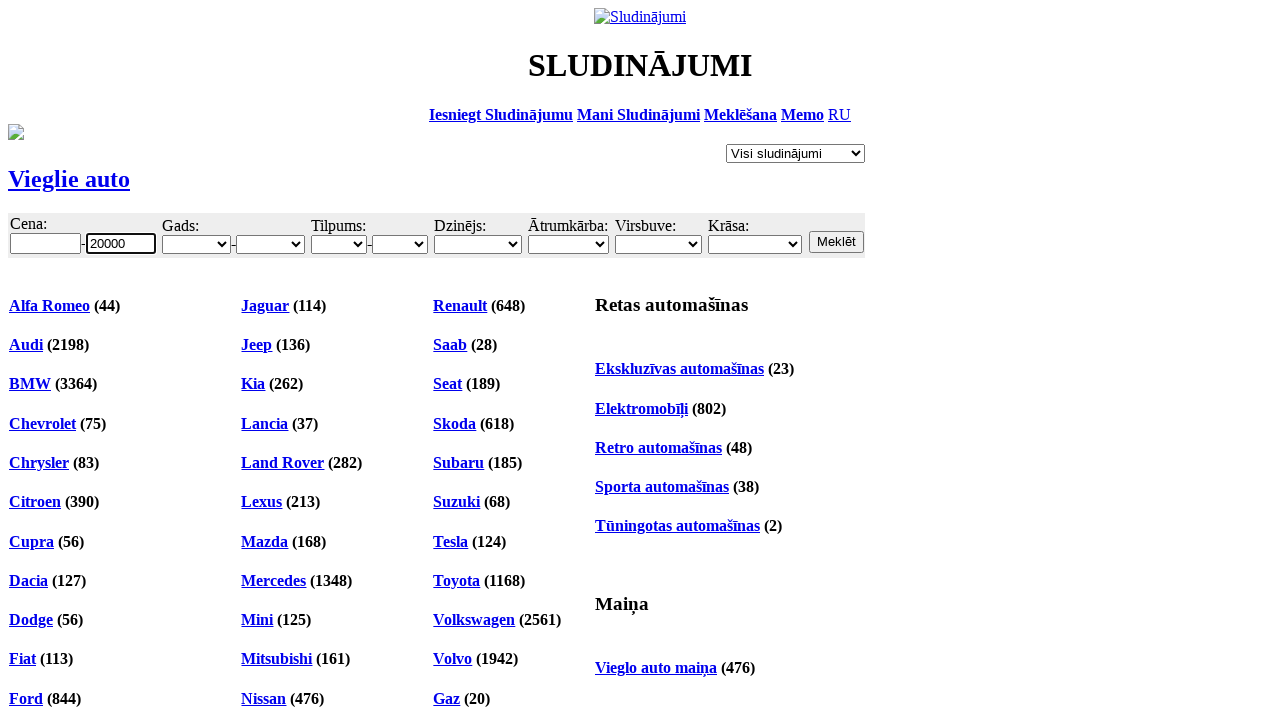

Set transmission type filter to automatic (497) on select[name='opt[35]']
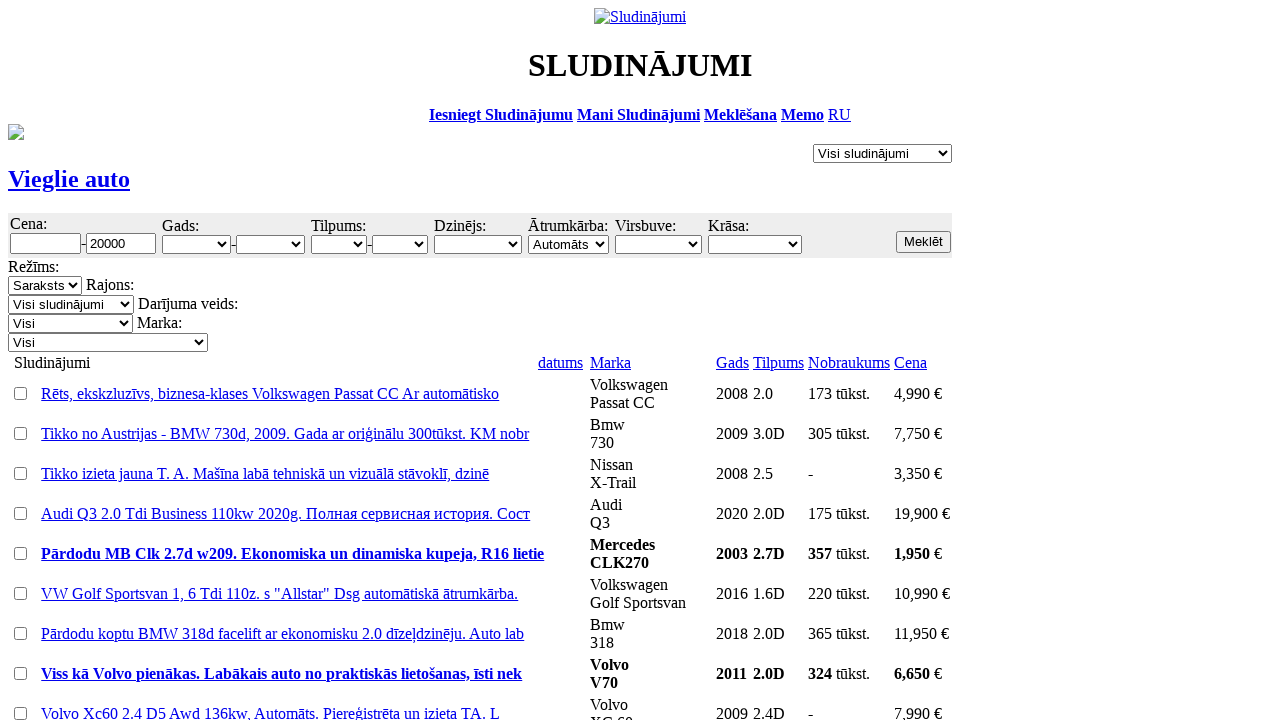

Clicked search button to apply filters at (924, 242) on input[type='submit'][value='Meklēt']
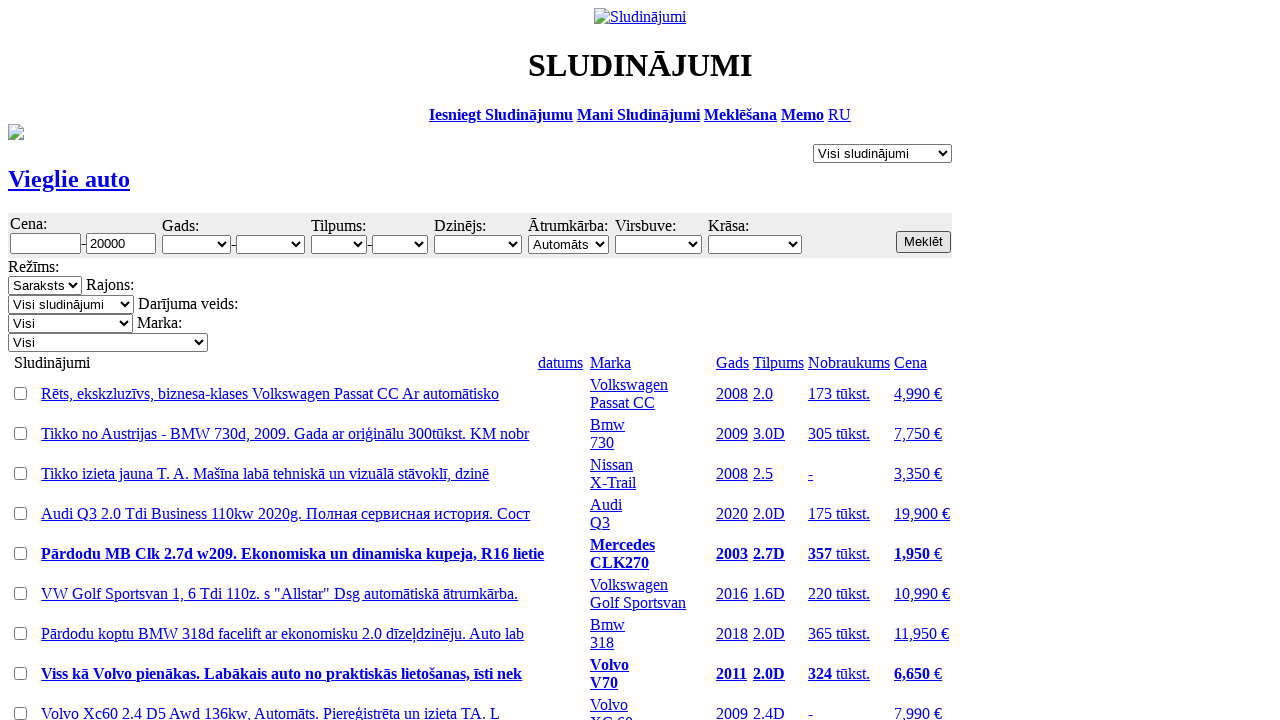

Search results page loaded with car listings
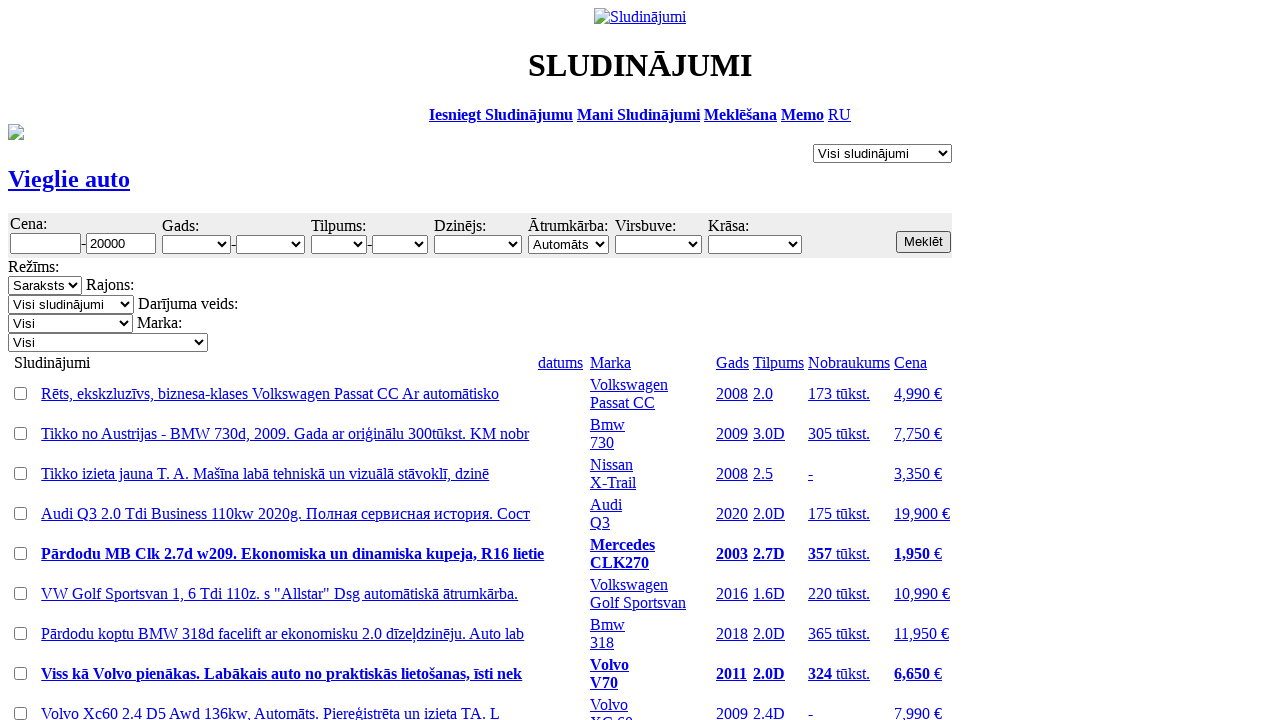

Clicked next page navigation link
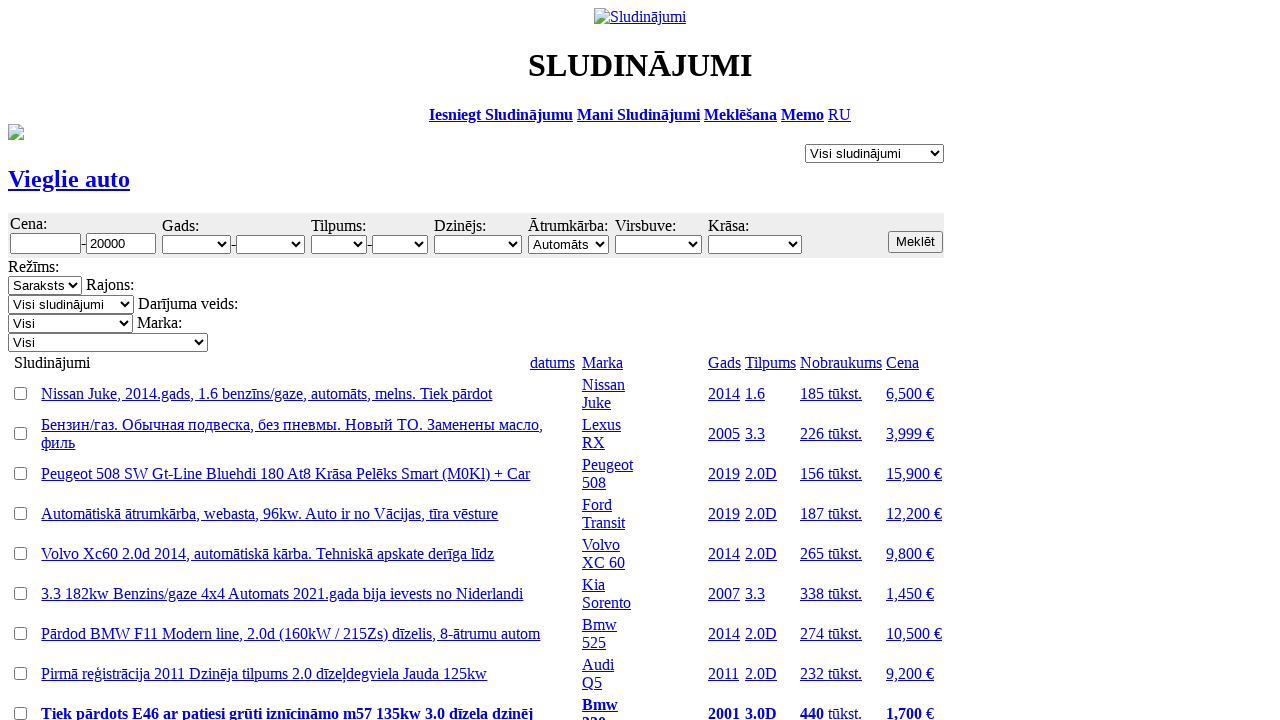

Next page results loaded successfully
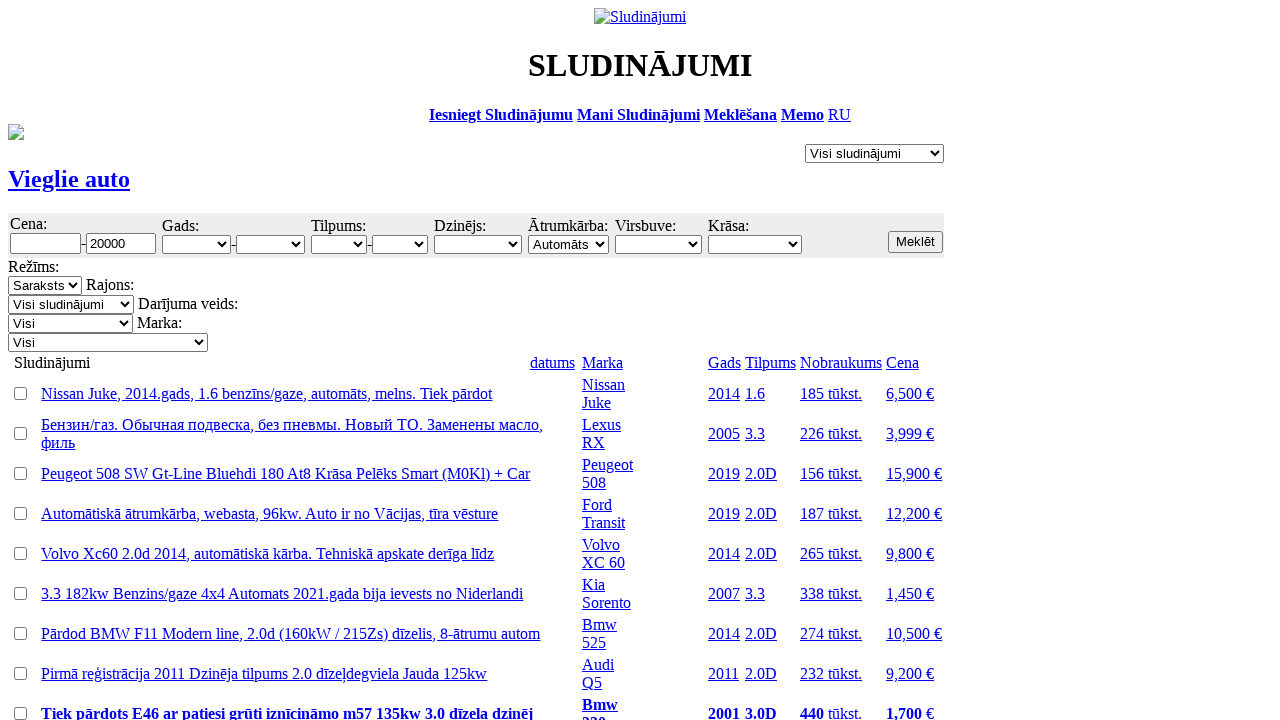

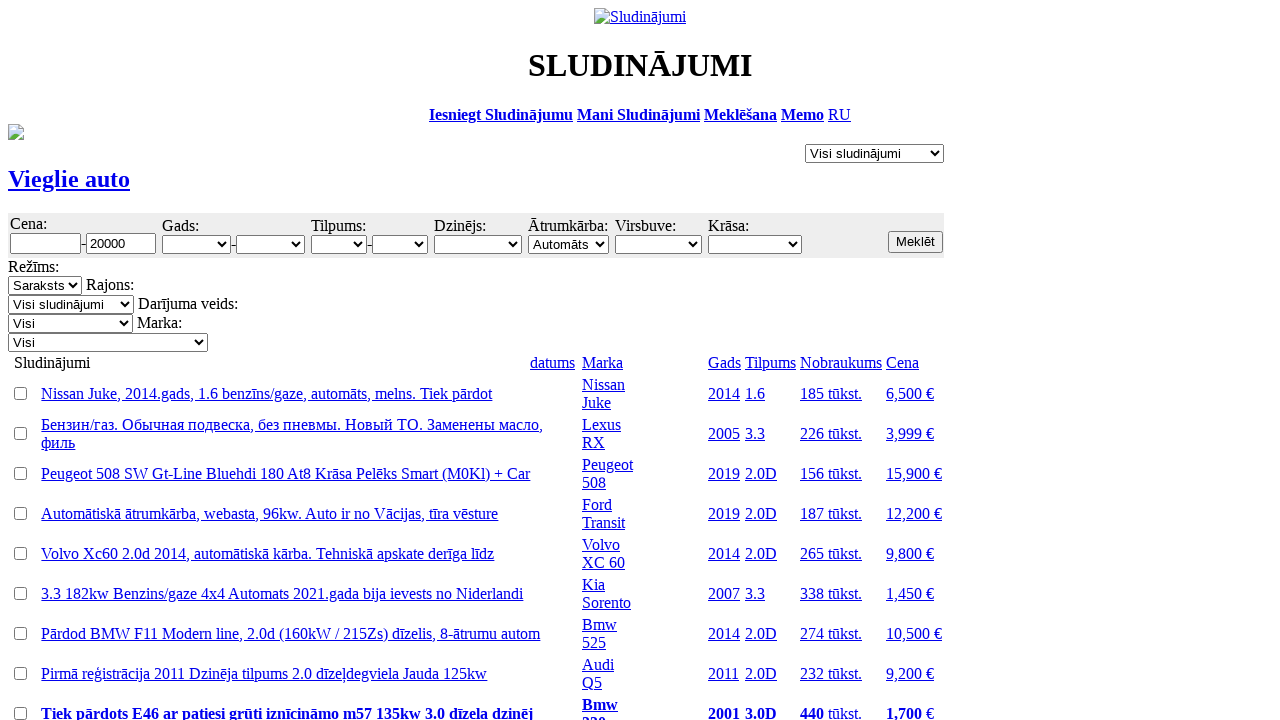